Tests double-click functionality on a button element on a test automation practice page and verifies the page loads correctly.

Starting URL: https://testautomationpractice.blogspot.com/

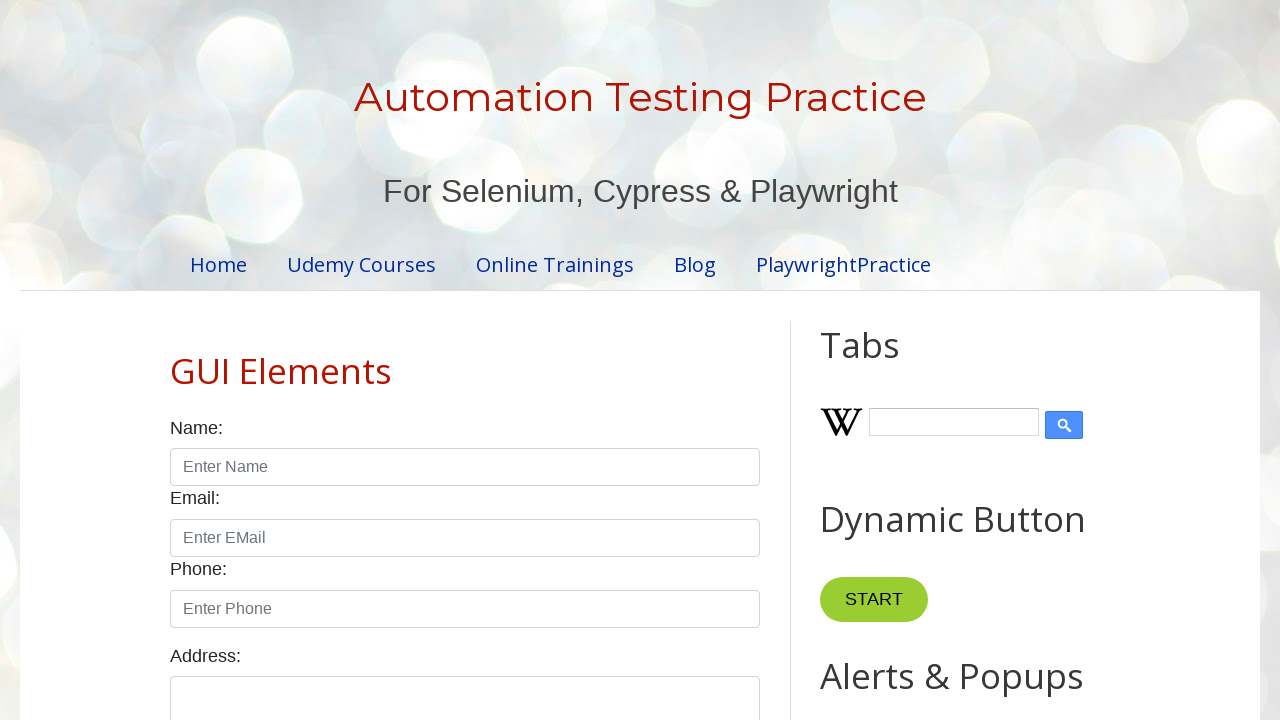

Double-click test button element became visible
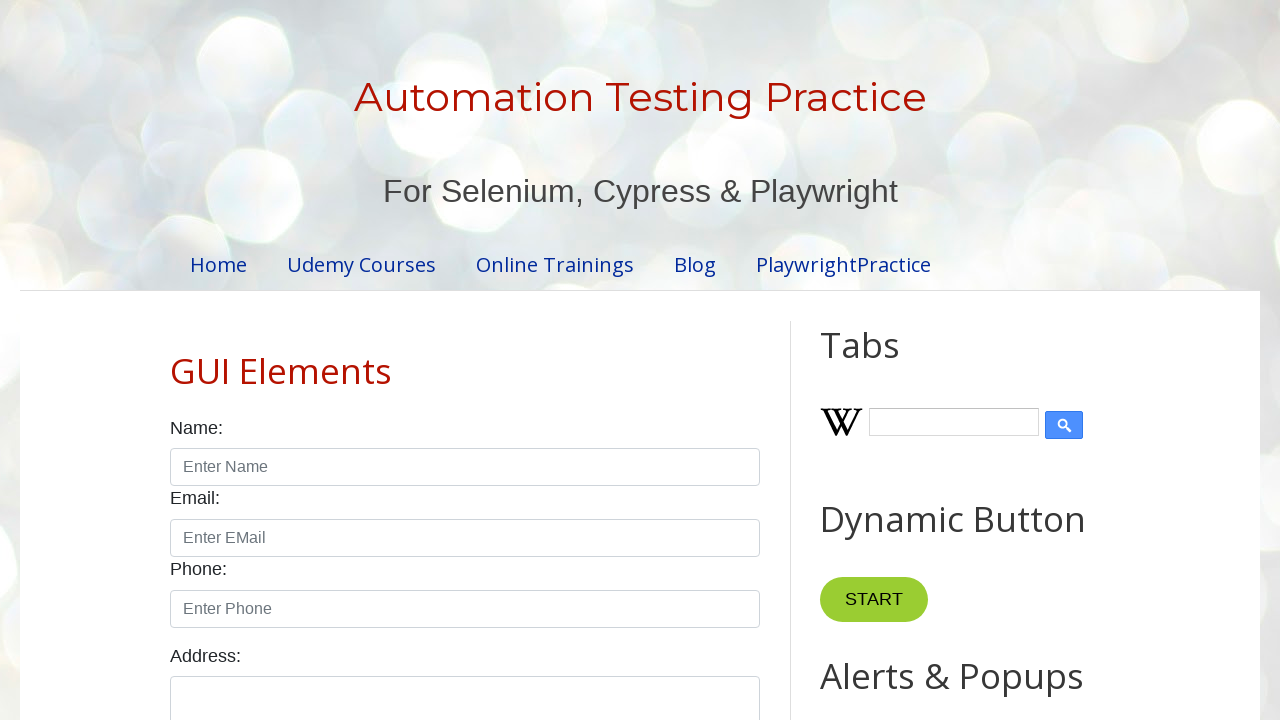

Performed double-click on the button element at (885, 360) on #HTML10 > div:nth-child(2) > button:nth-child(6)
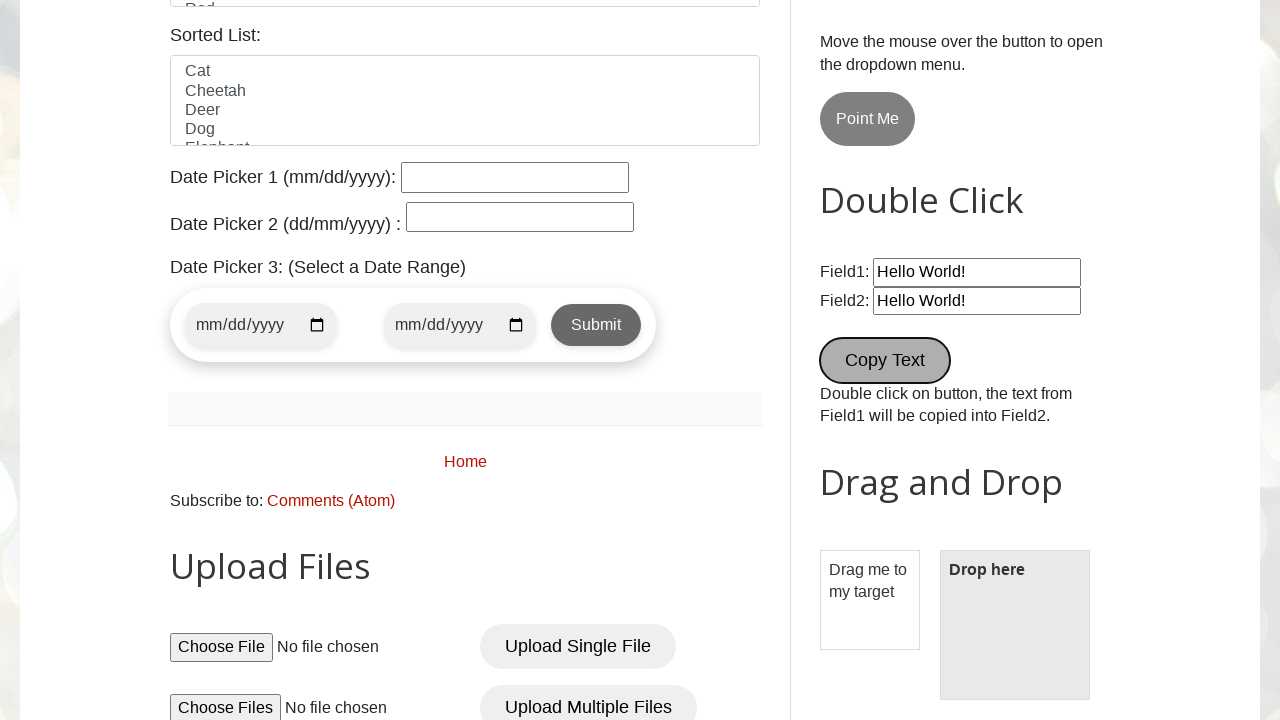

Waited for double-click action to complete and render results
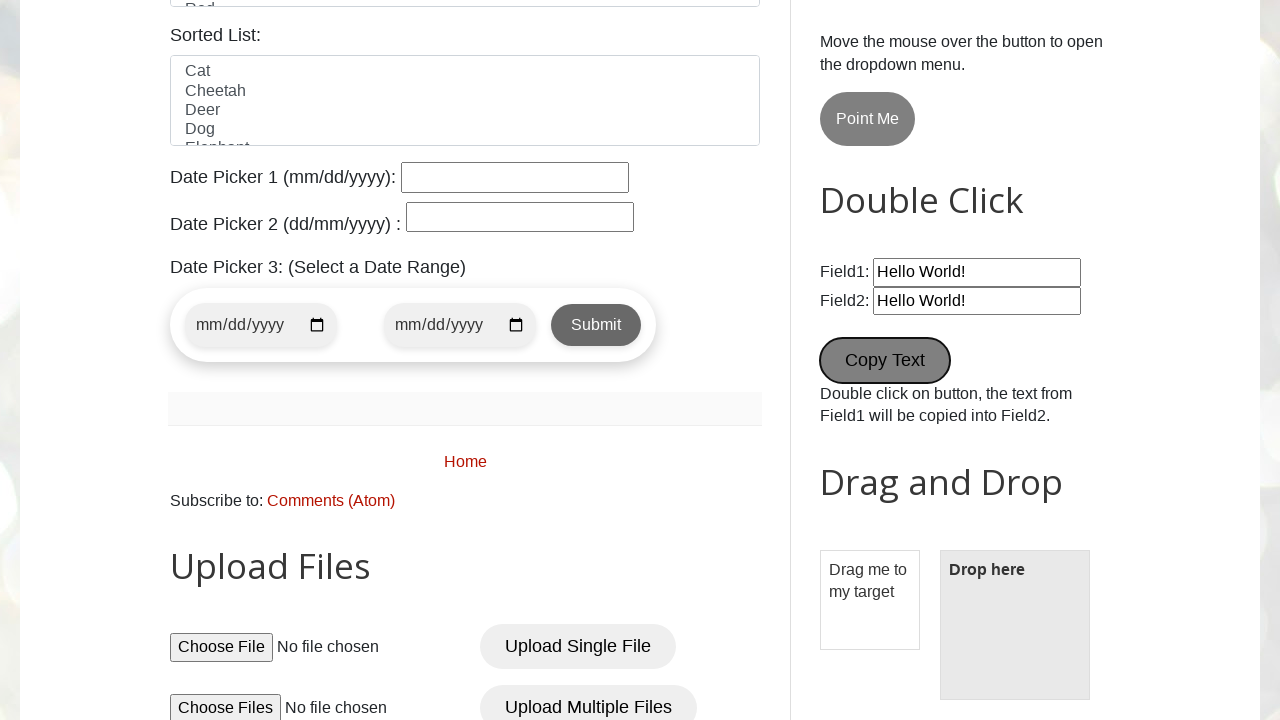

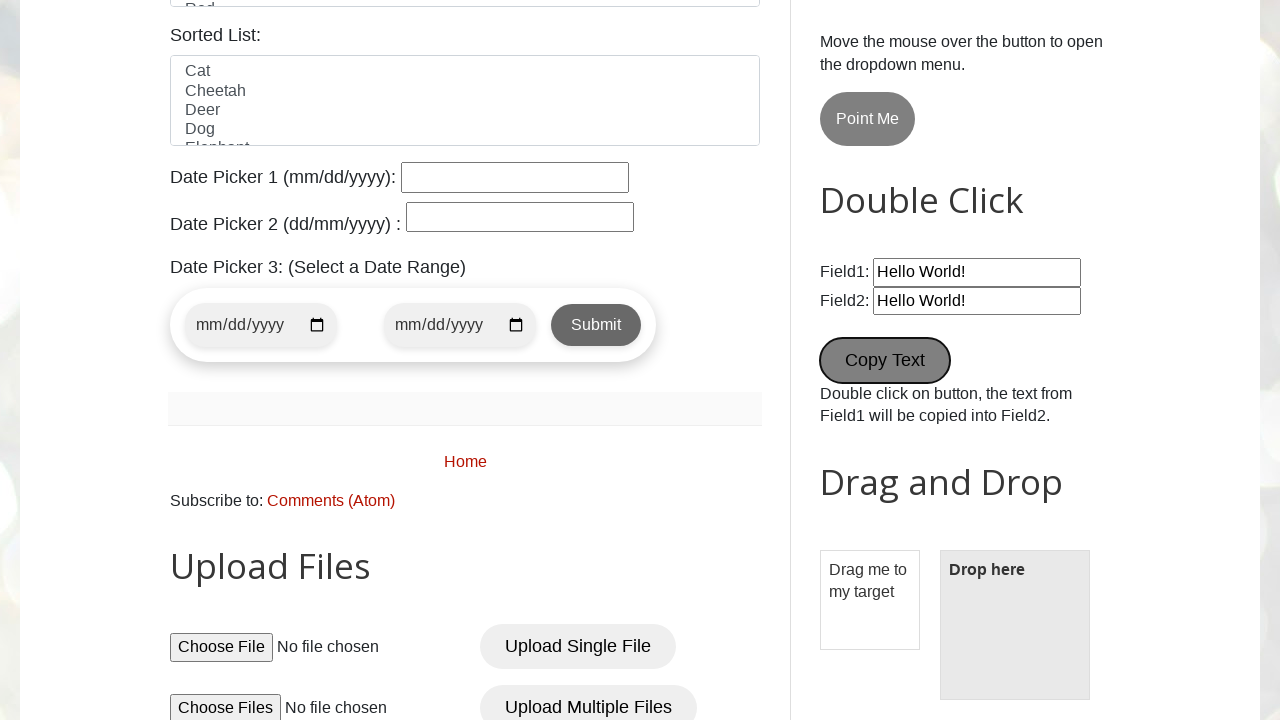